Tests JavaScript popup handling by triggering and interacting with alert, confirm, and prompt dialogs - accepting an alert, dismissing a confirm dialog, and entering text into a prompt before accepting it.

Starting URL: https://practice-automation.com/popups/

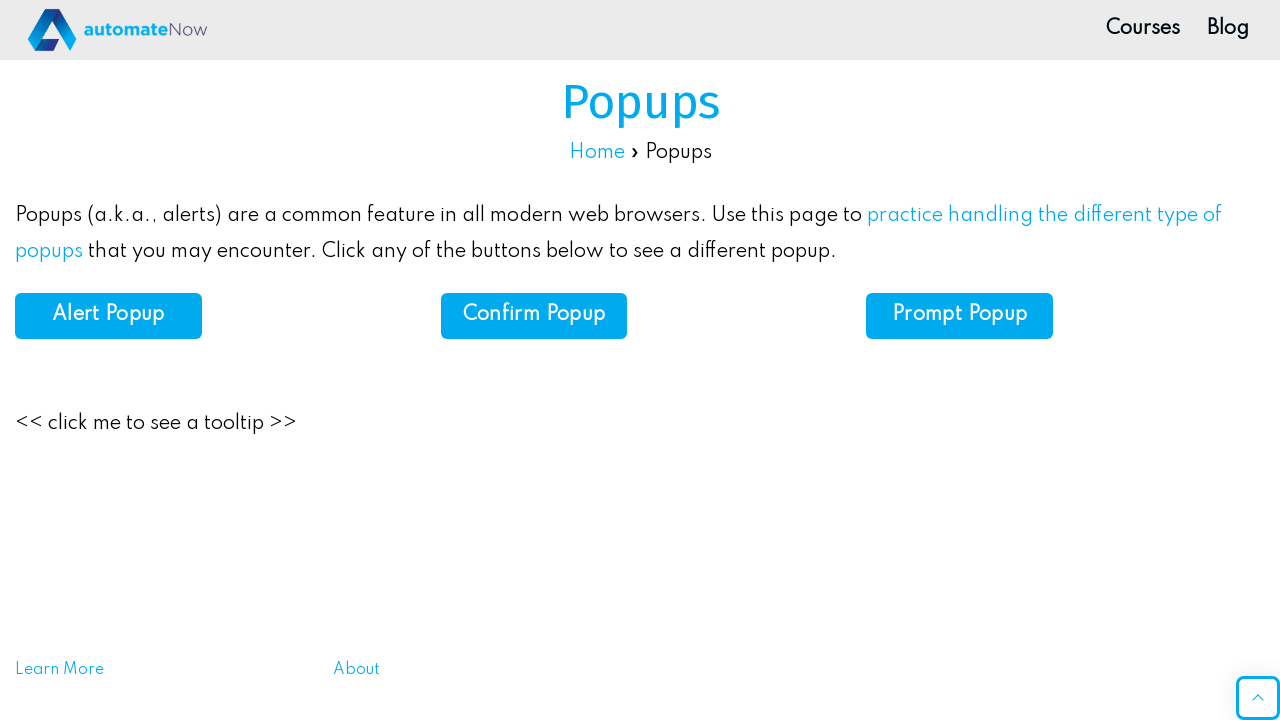

Clicked alert button to trigger JavaScript alert dialog at (108, 316) on #alert
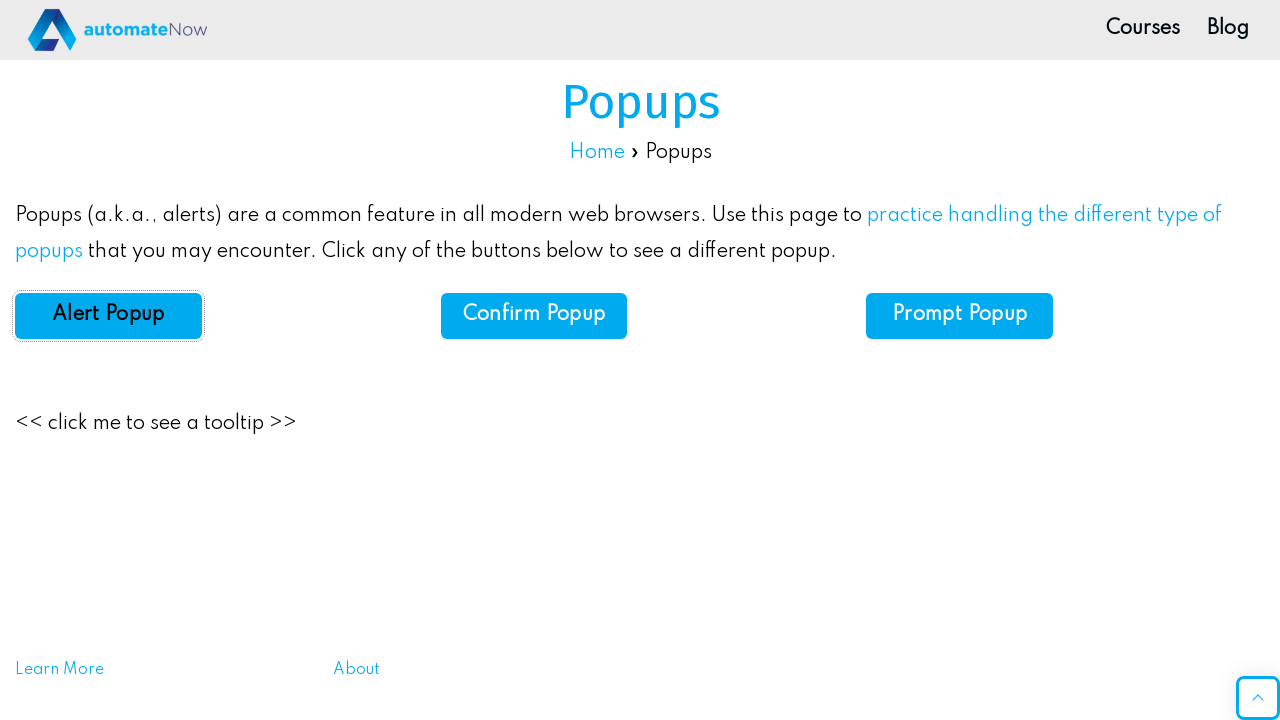

Set up dialog handler to accept alert
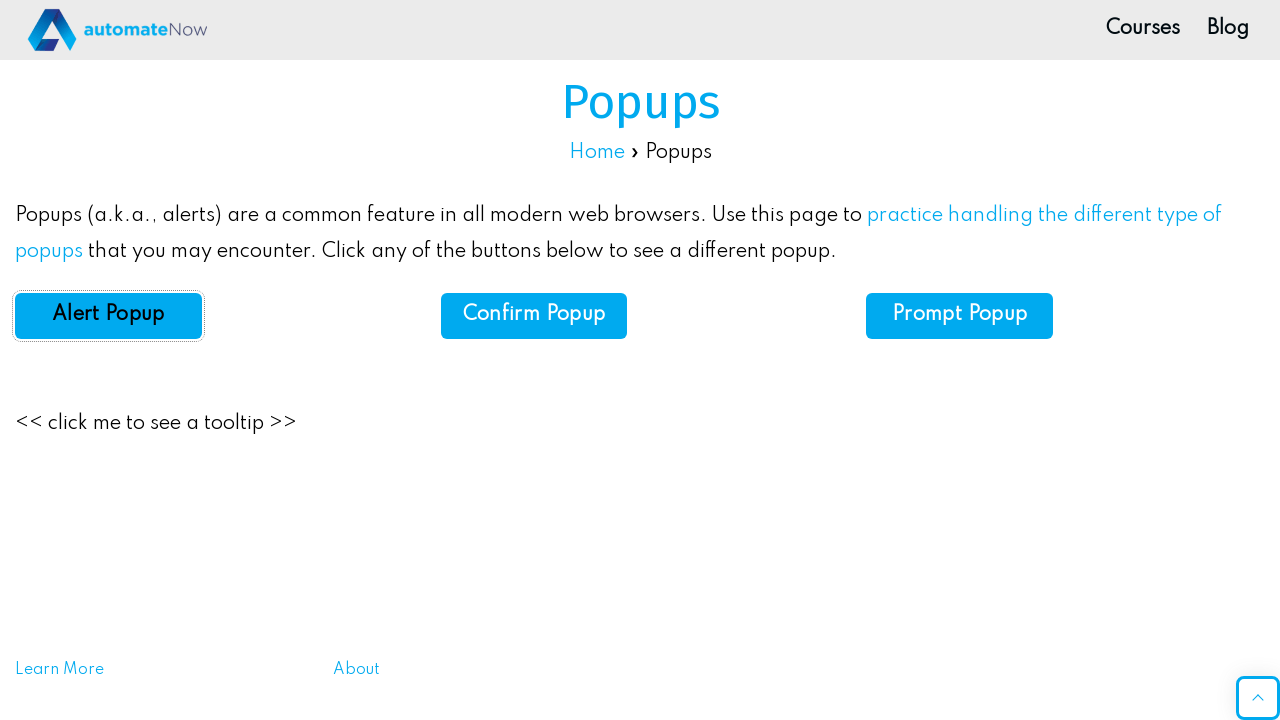

Waited for alert dialog to be processed
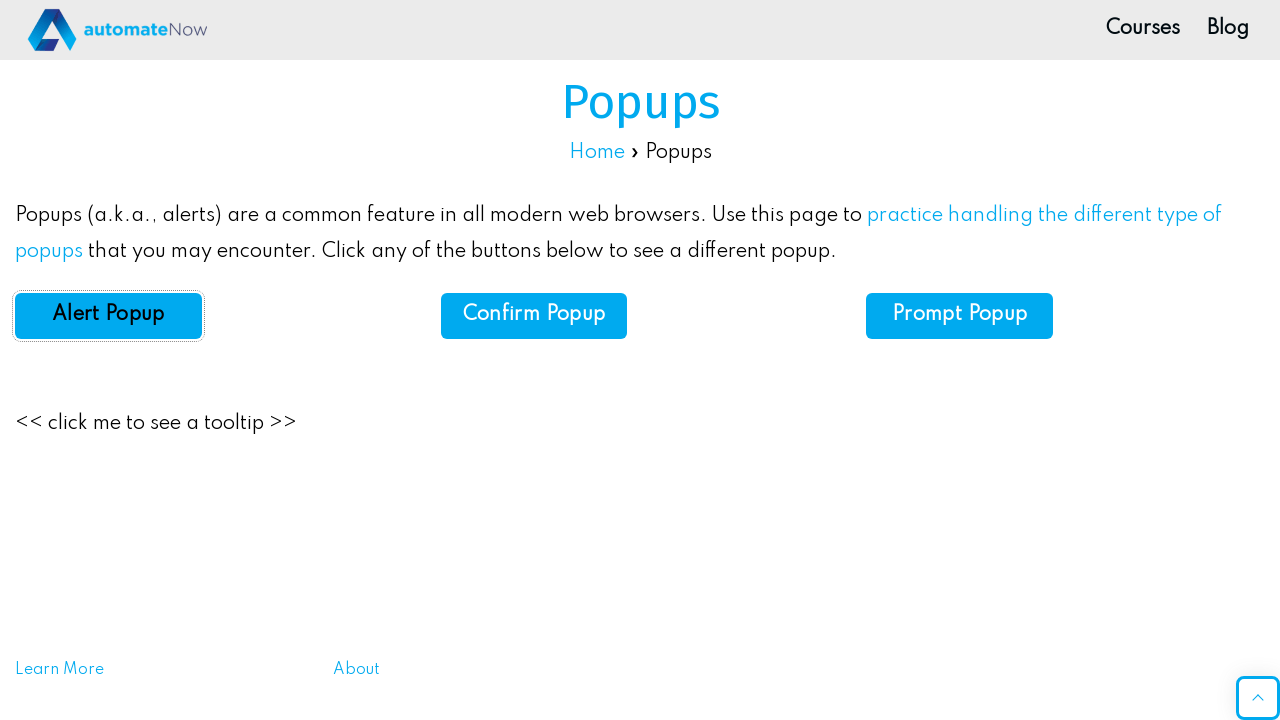

Set up dialog handler to dismiss confirm dialog
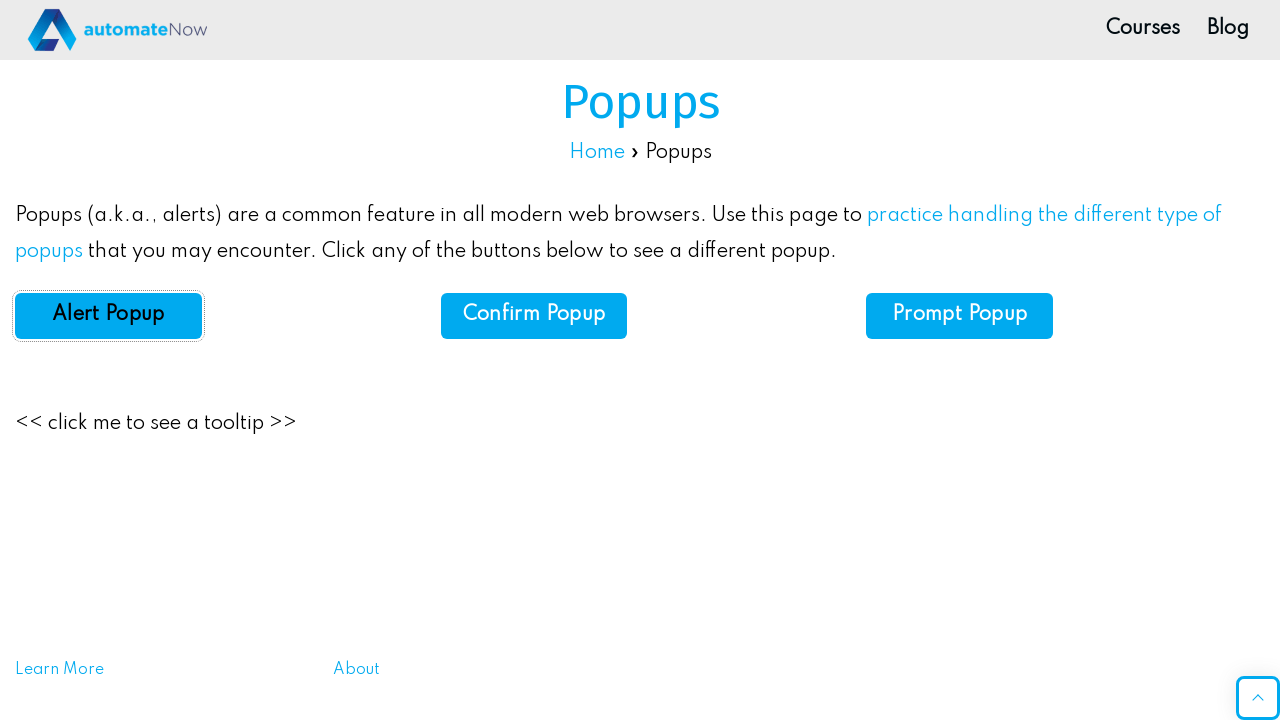

Clicked confirm button to trigger confirm dialog at (534, 316) on #confirm
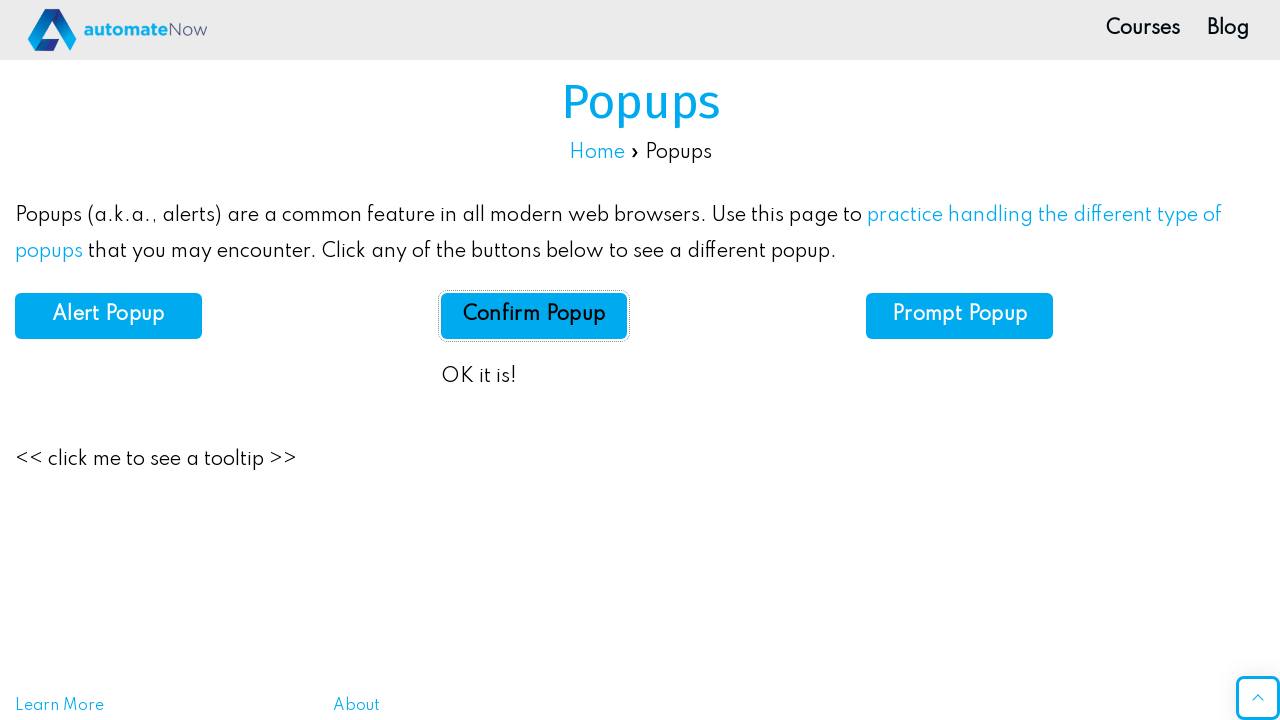

Waited for confirm dialog to be processed and dismissed
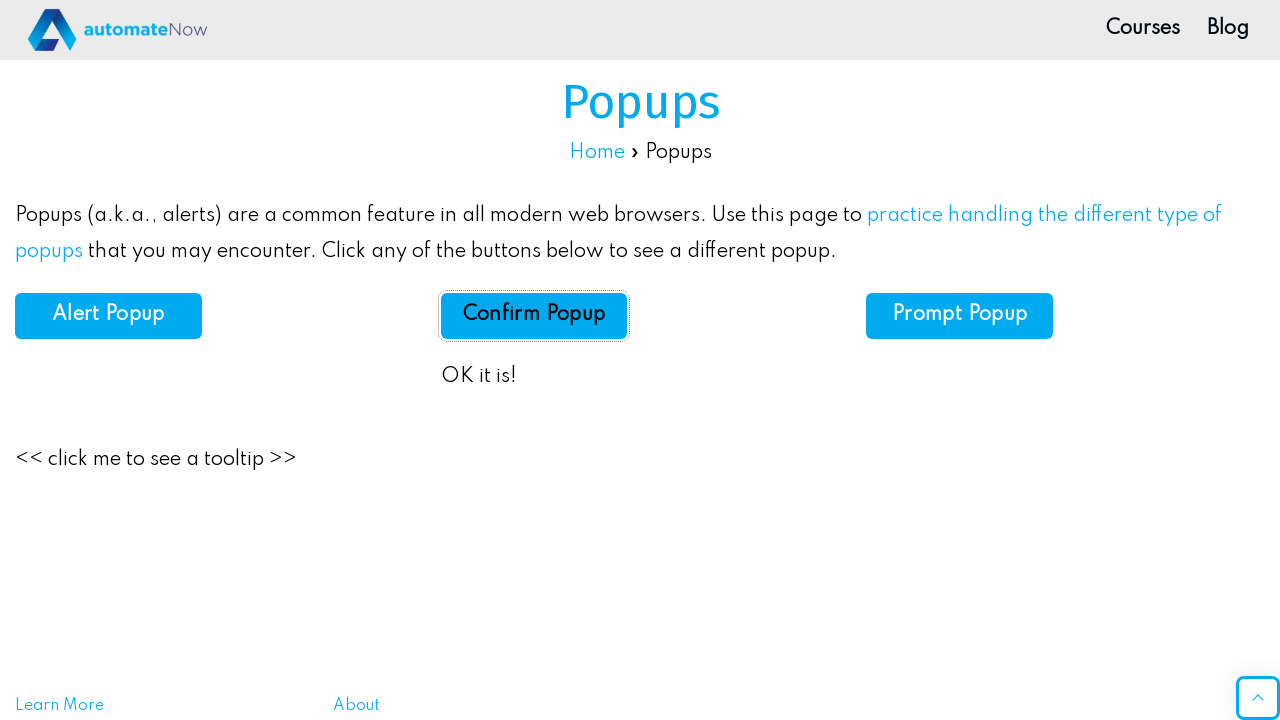

Set up dialog handler to accept prompt with text 'Aravindhan'
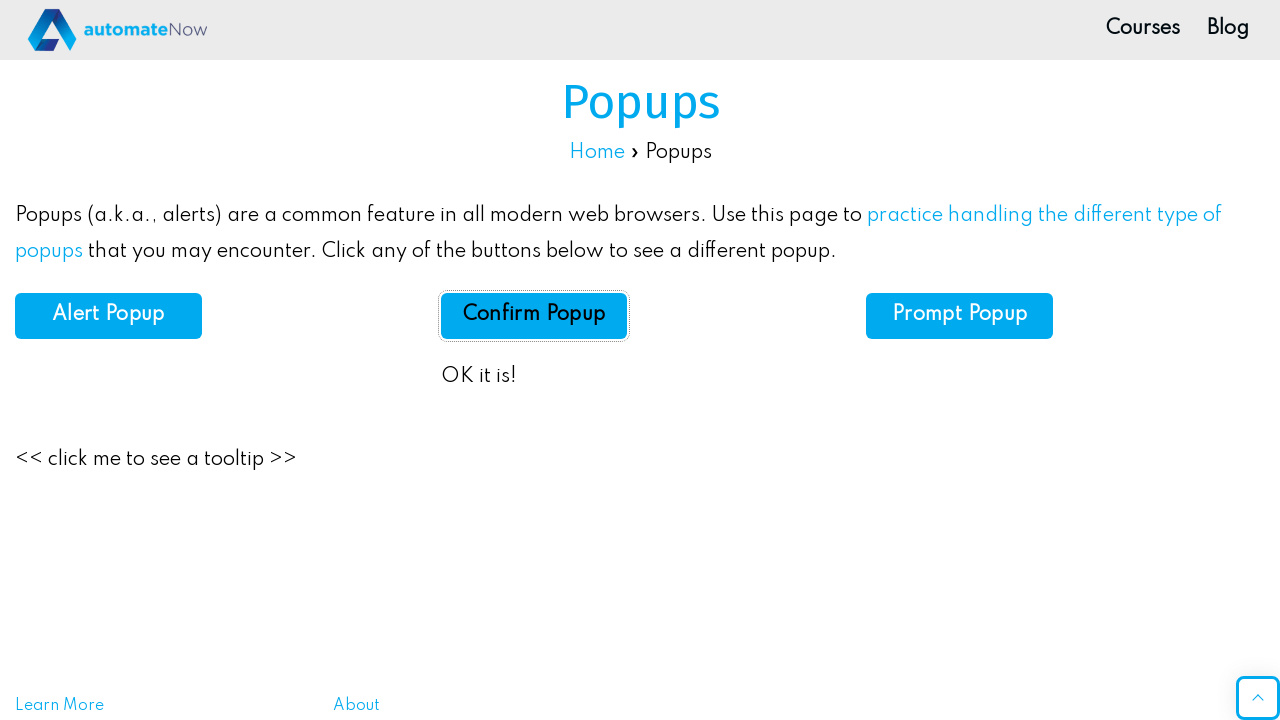

Clicked prompt button to trigger prompt dialog at (960, 316) on #prompt
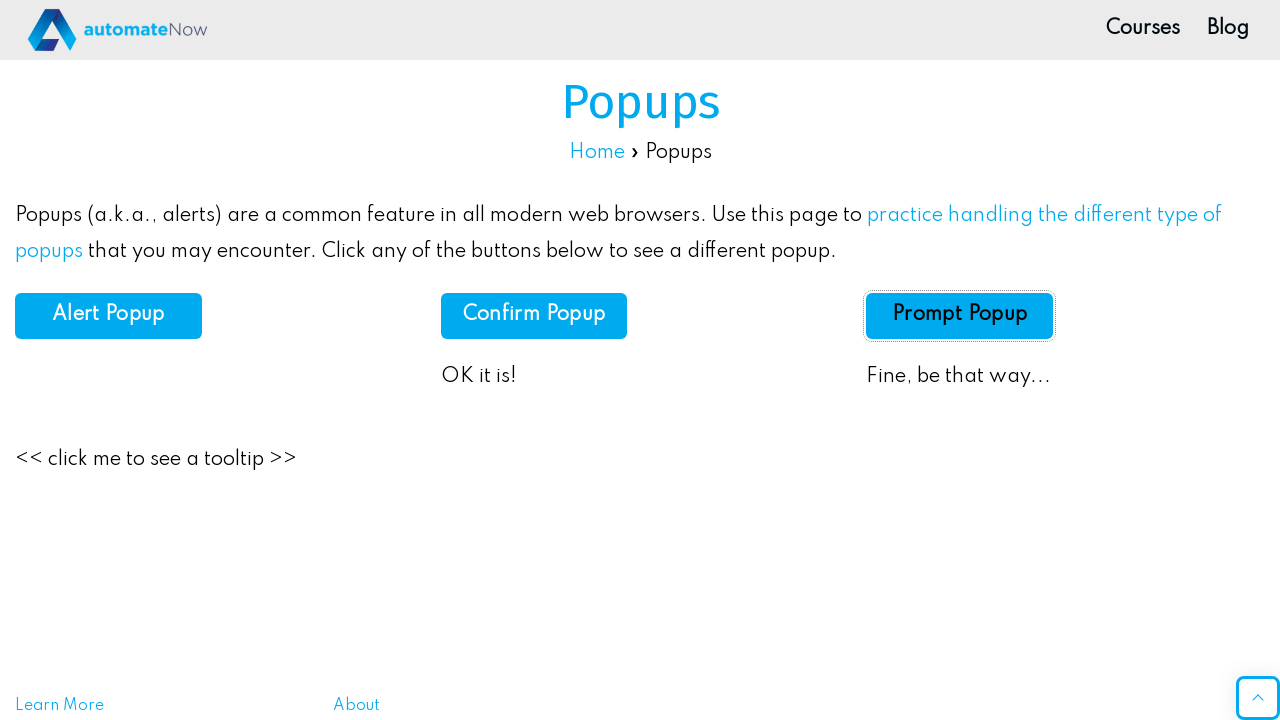

Waited for prompt dialog to be processed with user input
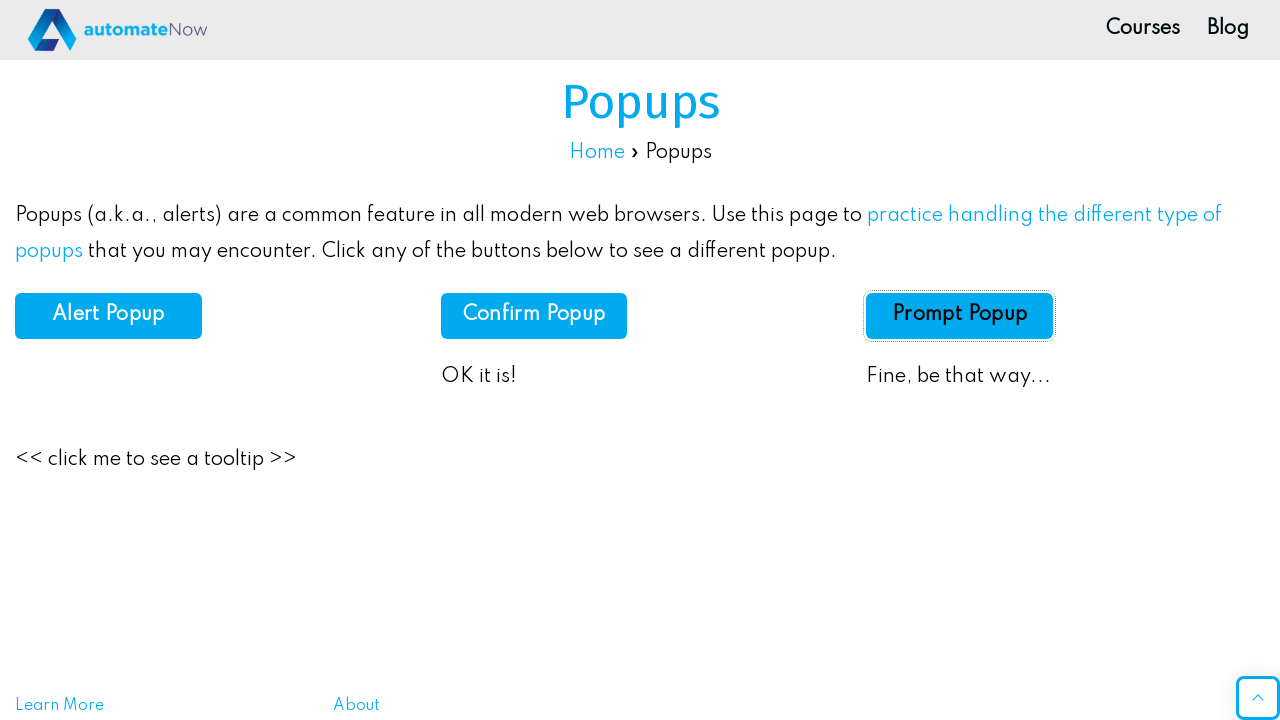

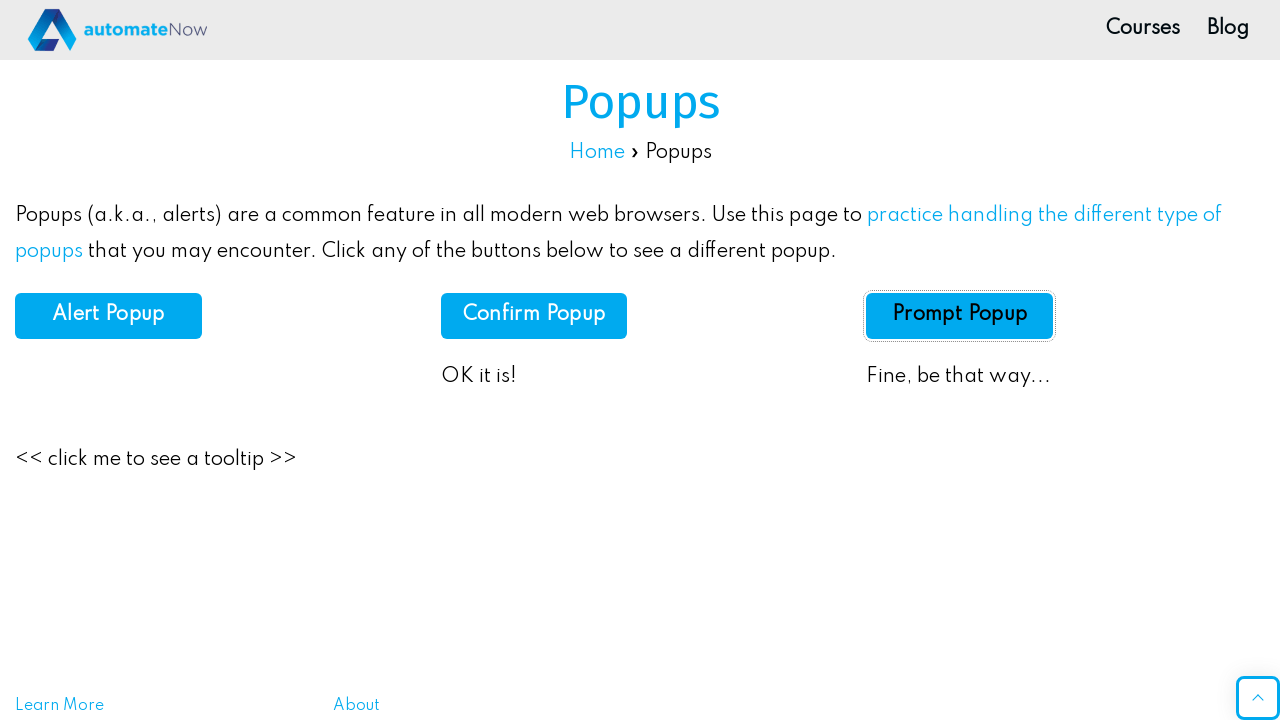